Tests that the Playwright homepage has "Playwright" in the title and verifies the "Get started" link navigates to the intro page

Starting URL: https://playwright.dev/

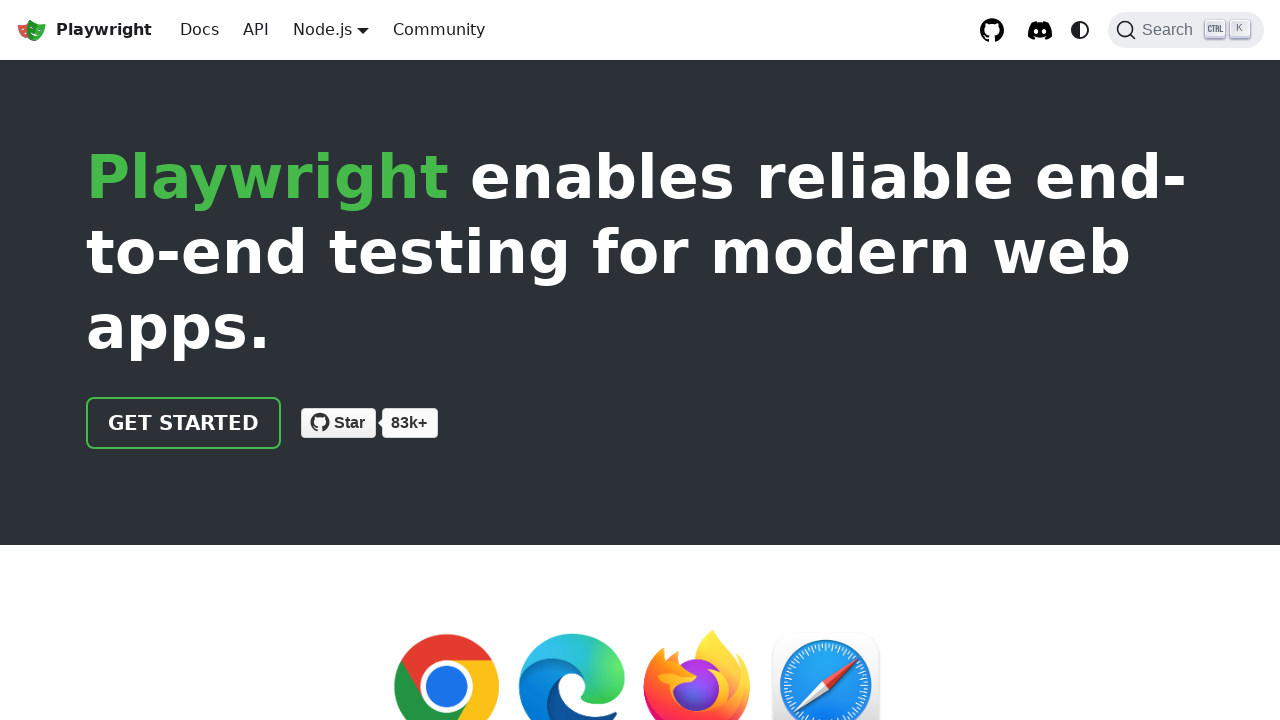

Verified page title contains 'Playwright'
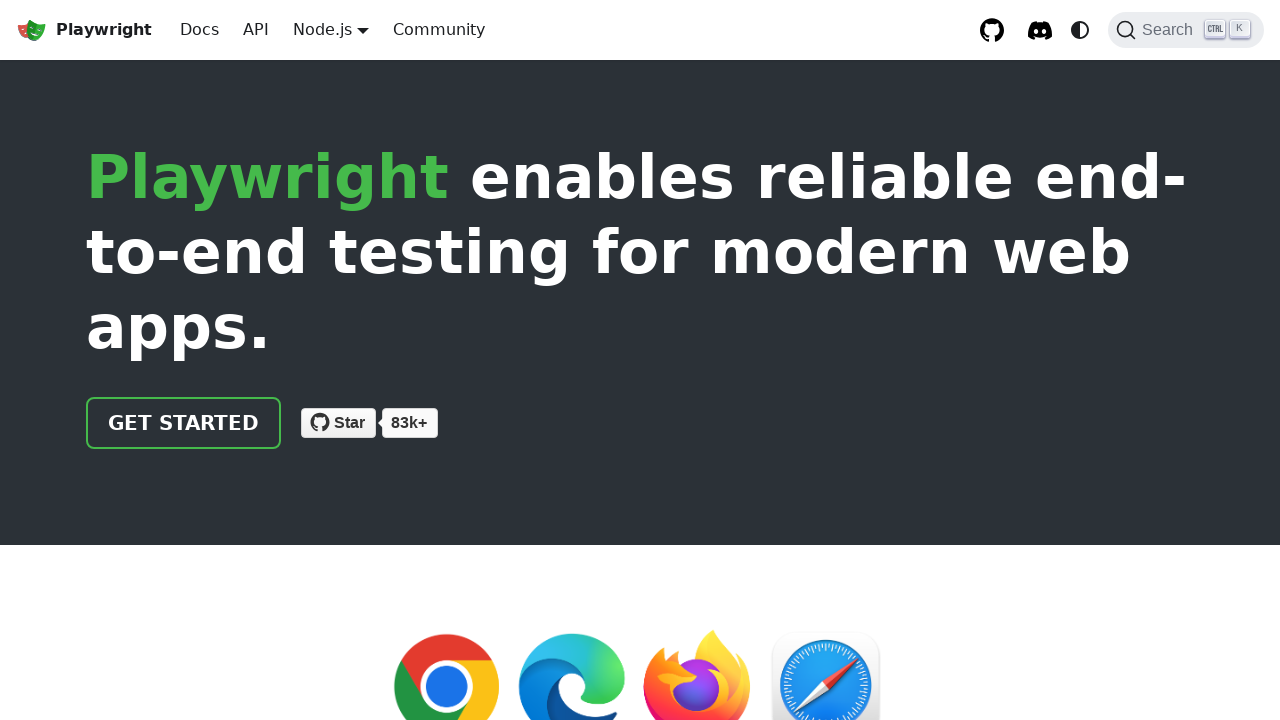

Located 'Get started' link on homepage
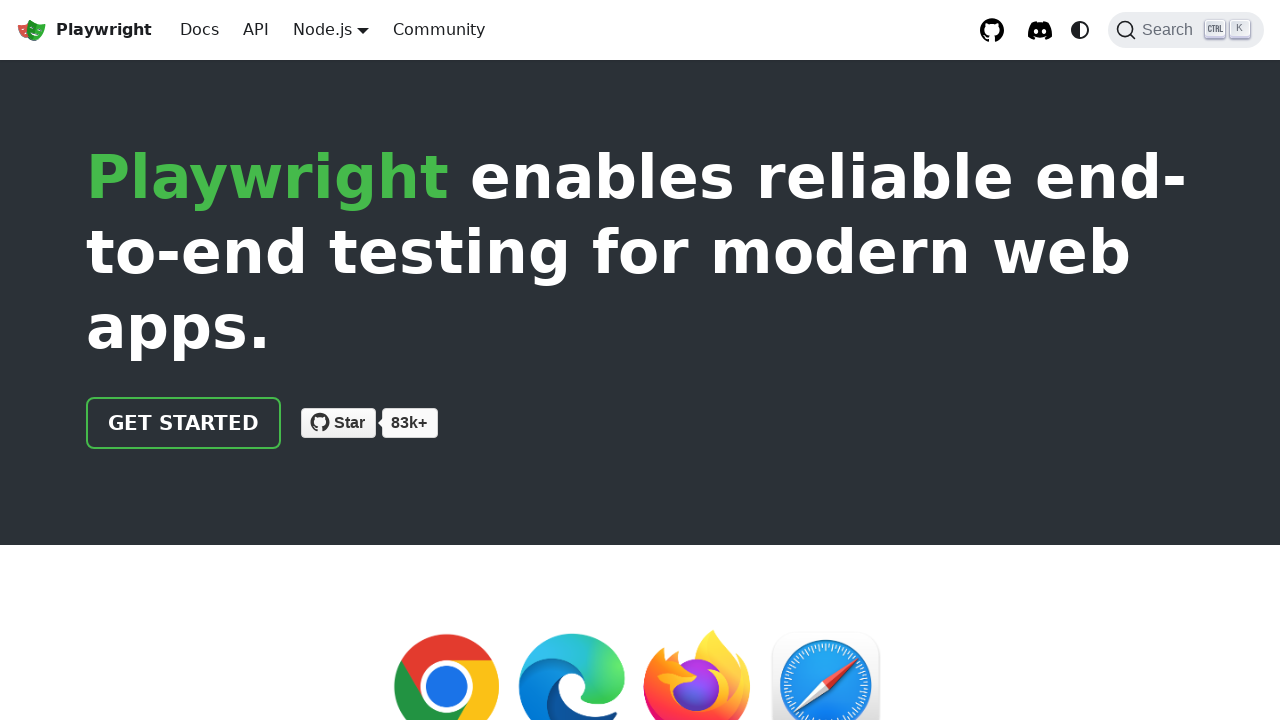

Verified 'Get started' link has href='/docs/intro'
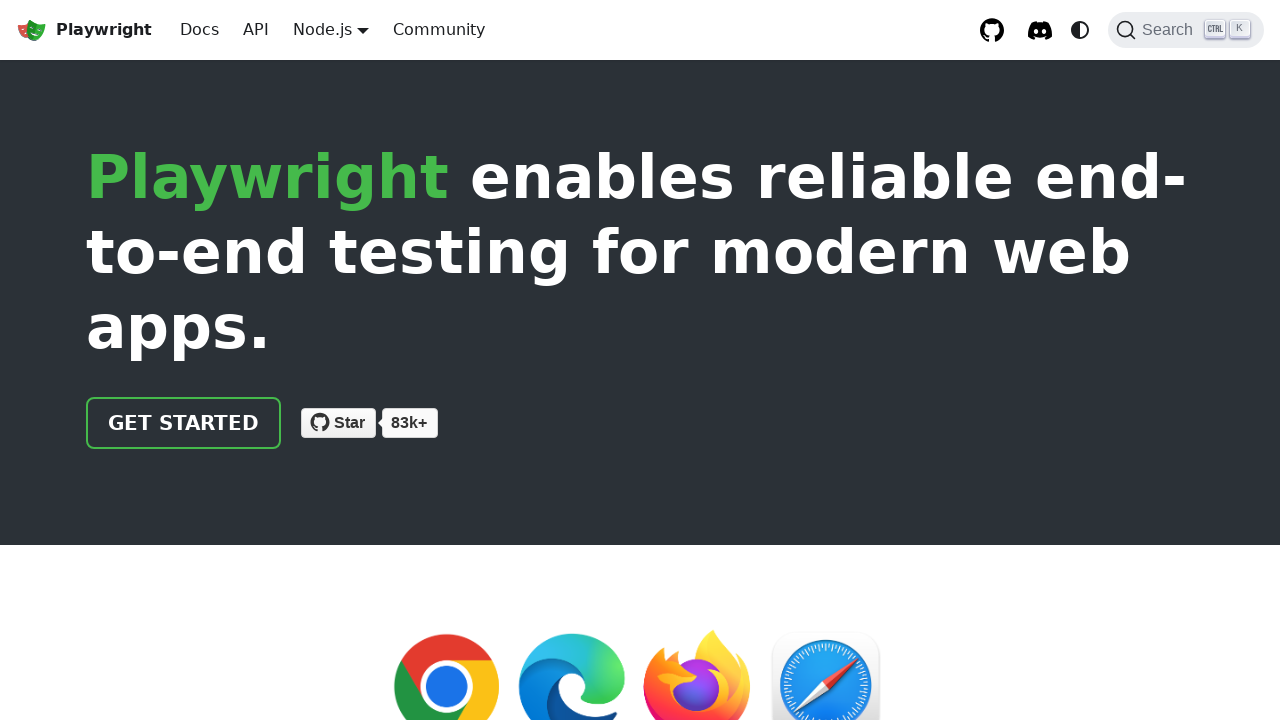

Clicked 'Get started' link to navigate to intro page at (184, 423) on internal:role=link[name="Get started"i]
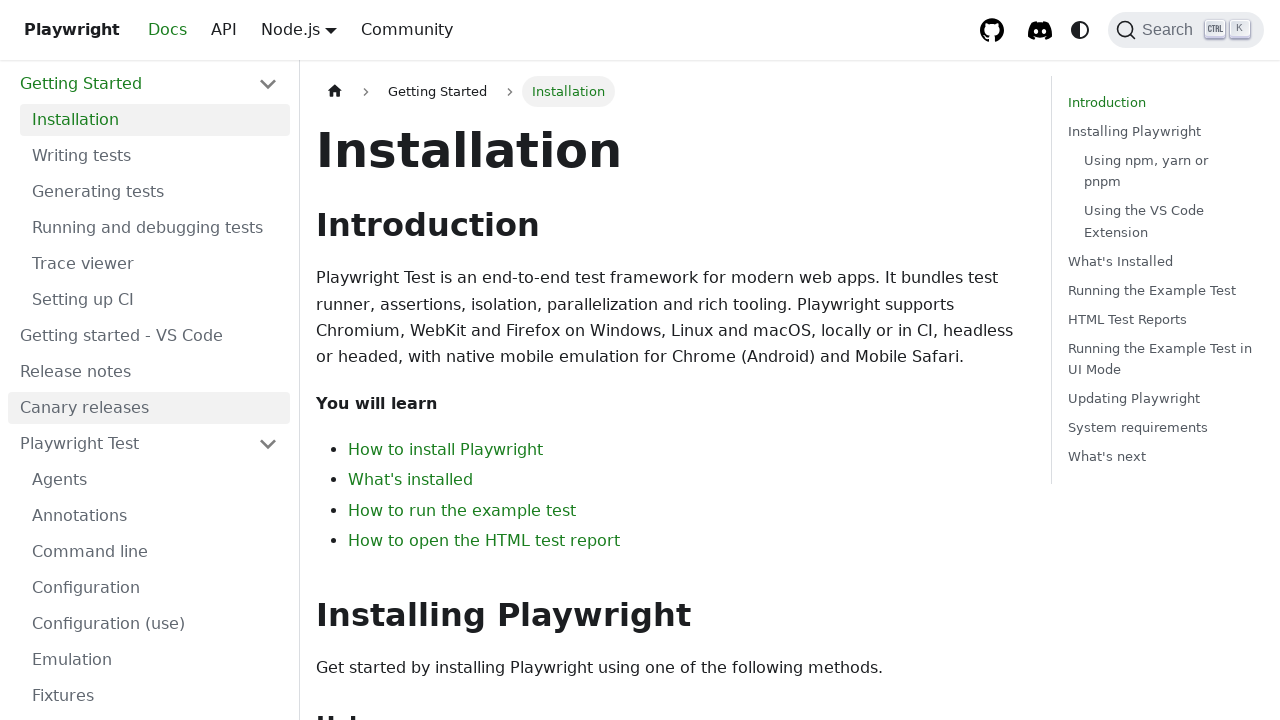

Verified URL contains 'intro' after navigation
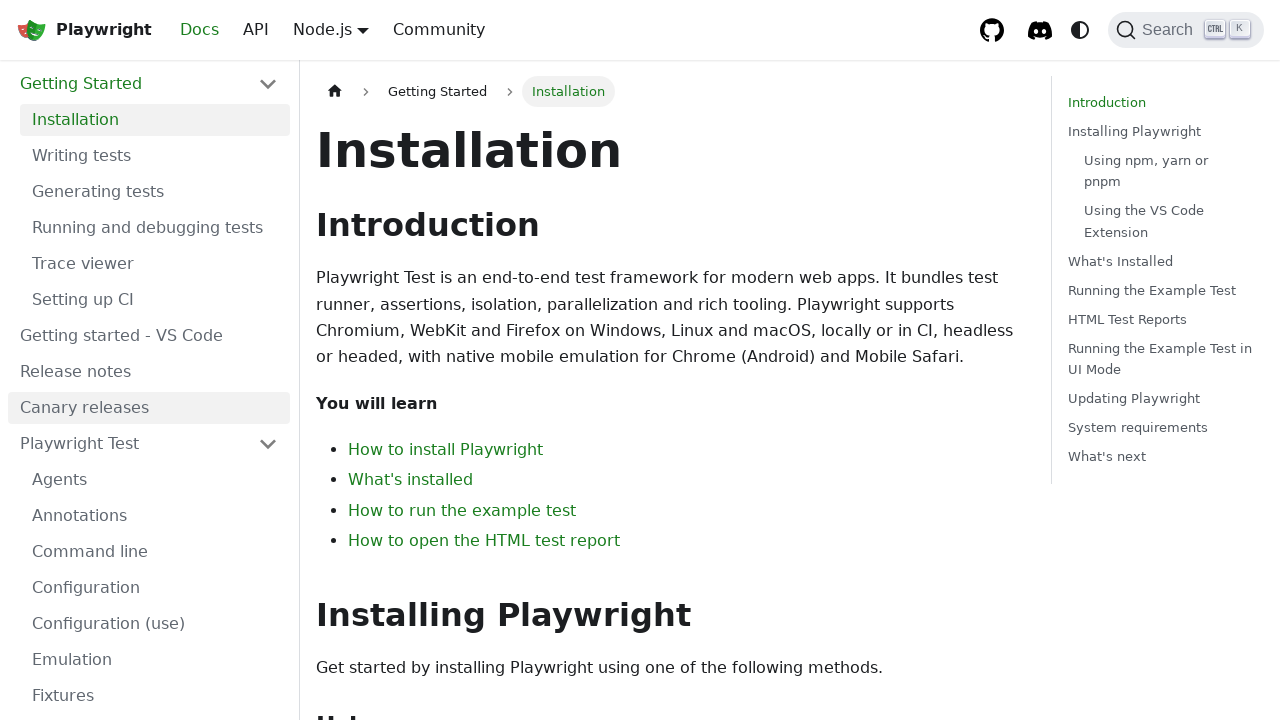

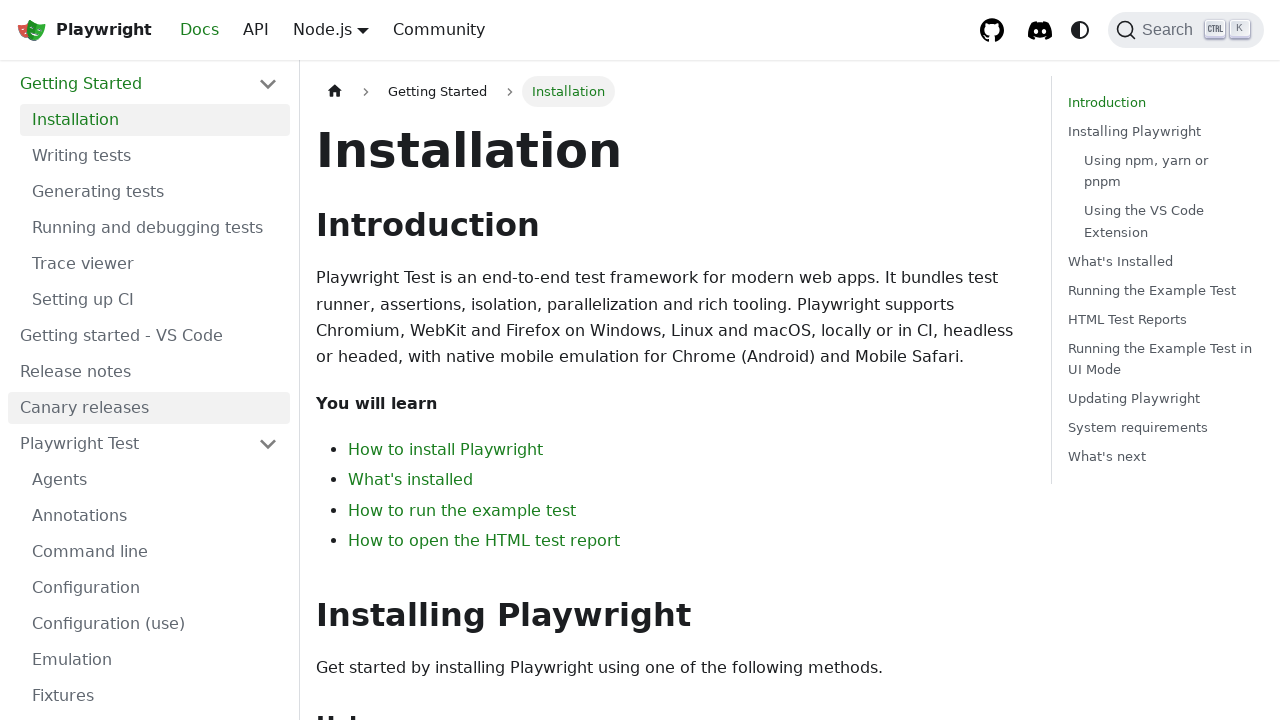